Tests a dynamic pricing page by waiting for a specific price, then solving a mathematical challenge and submitting the answer

Starting URL: http://suninjuly.github.io/explicit_wait2.html

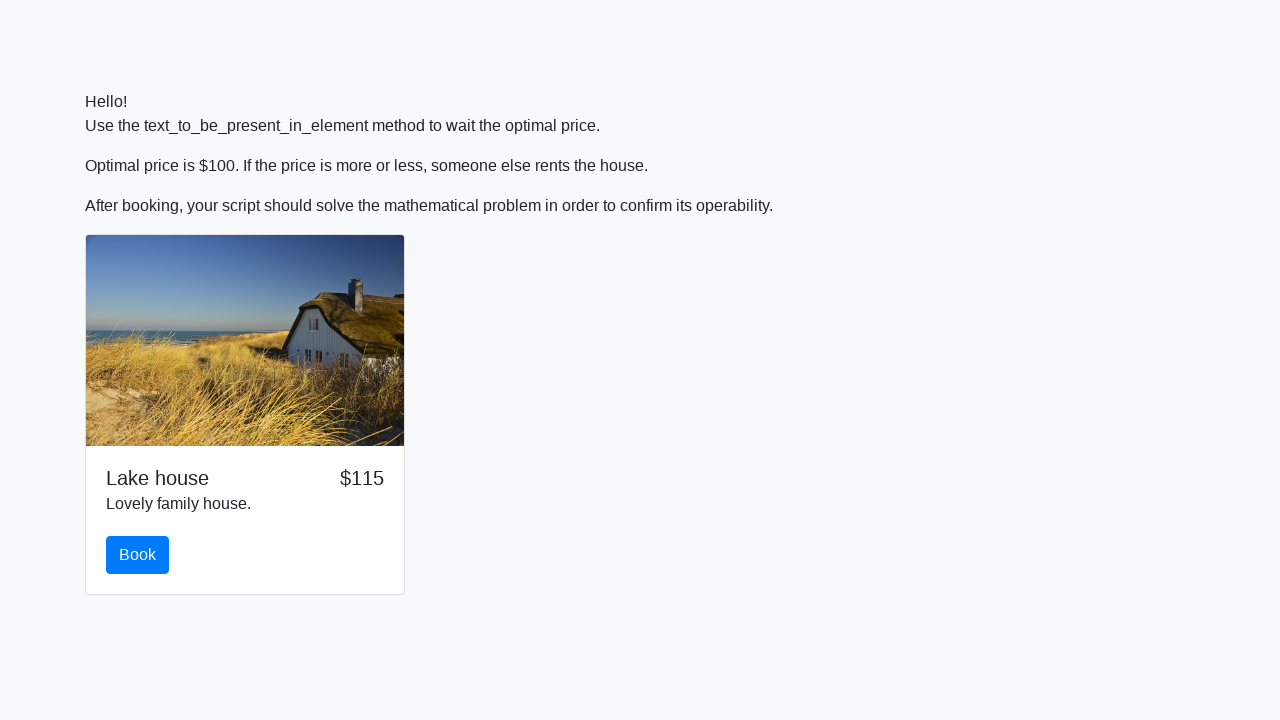

Waited for price to reach $100
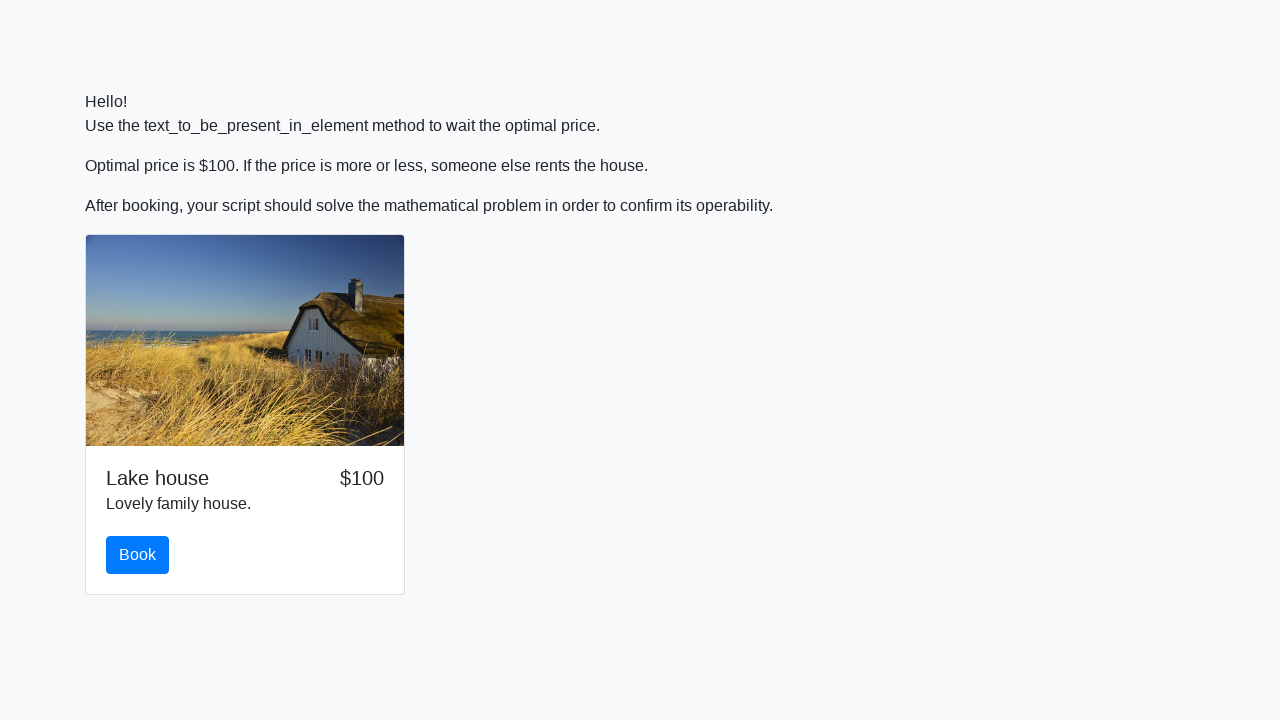

Clicked the book button at (138, 555) on button
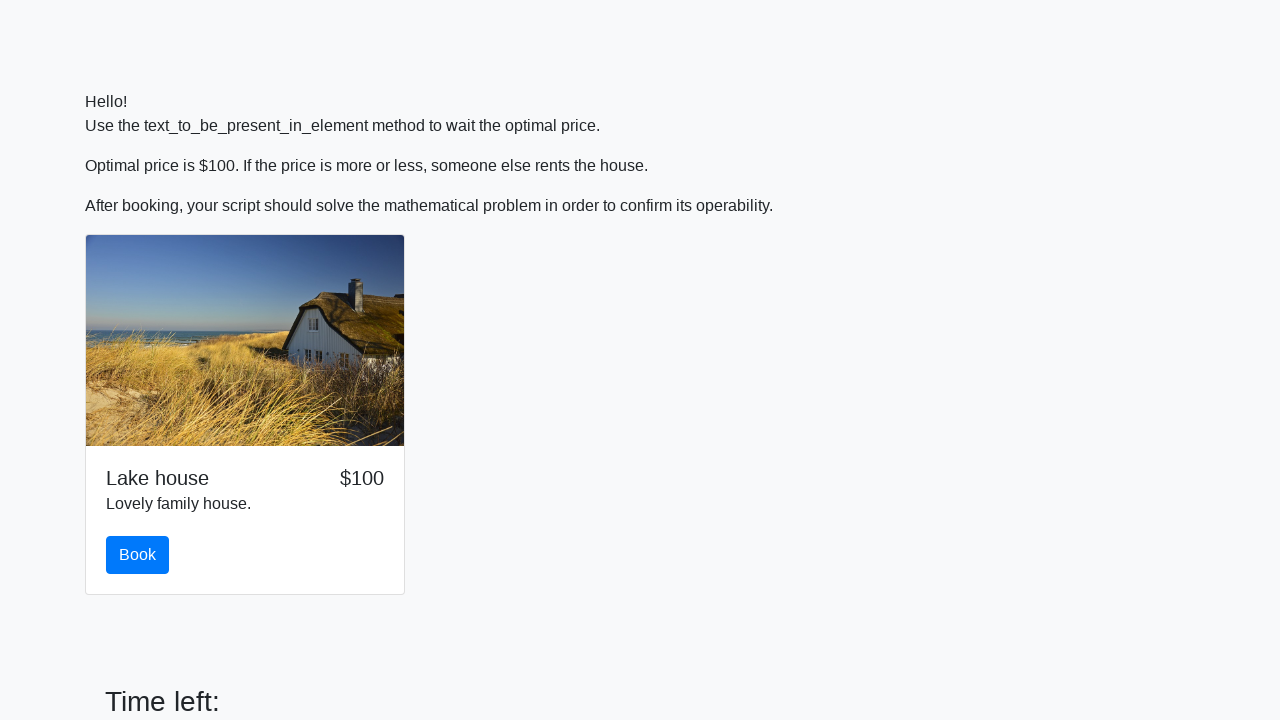

Retrieved challenge number: 683
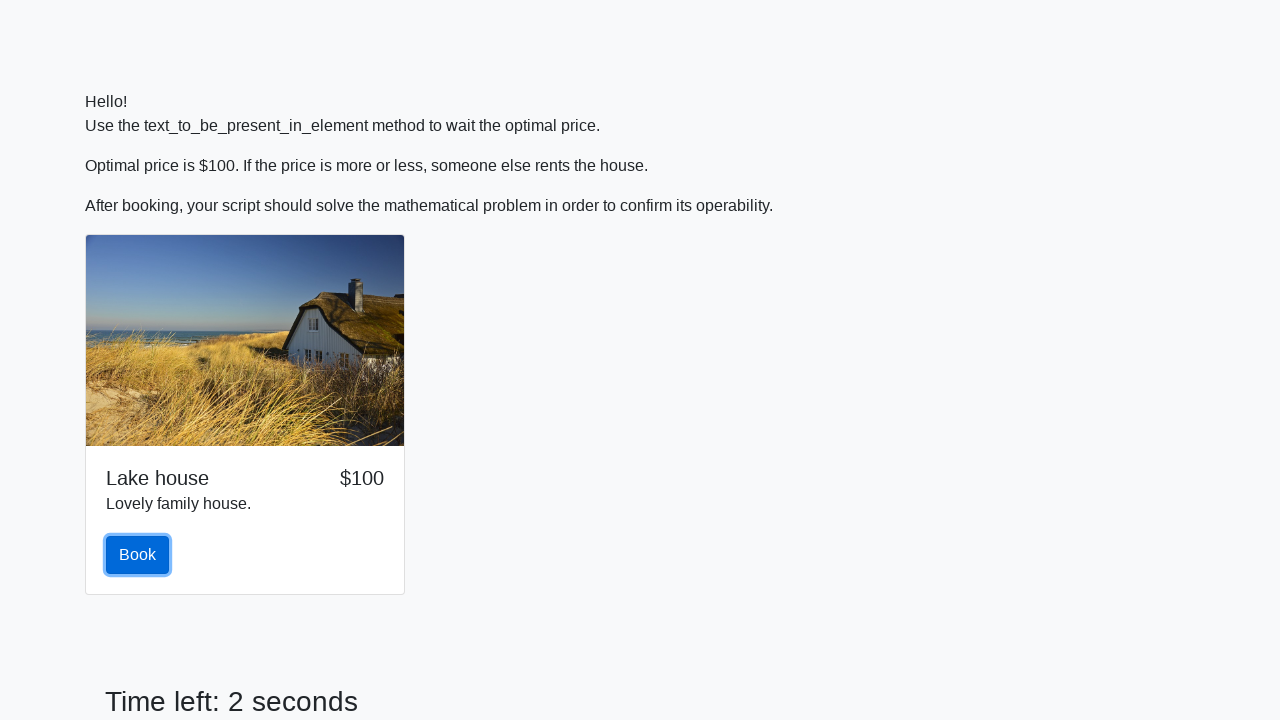

Calculated answer: 2.4403208511783547
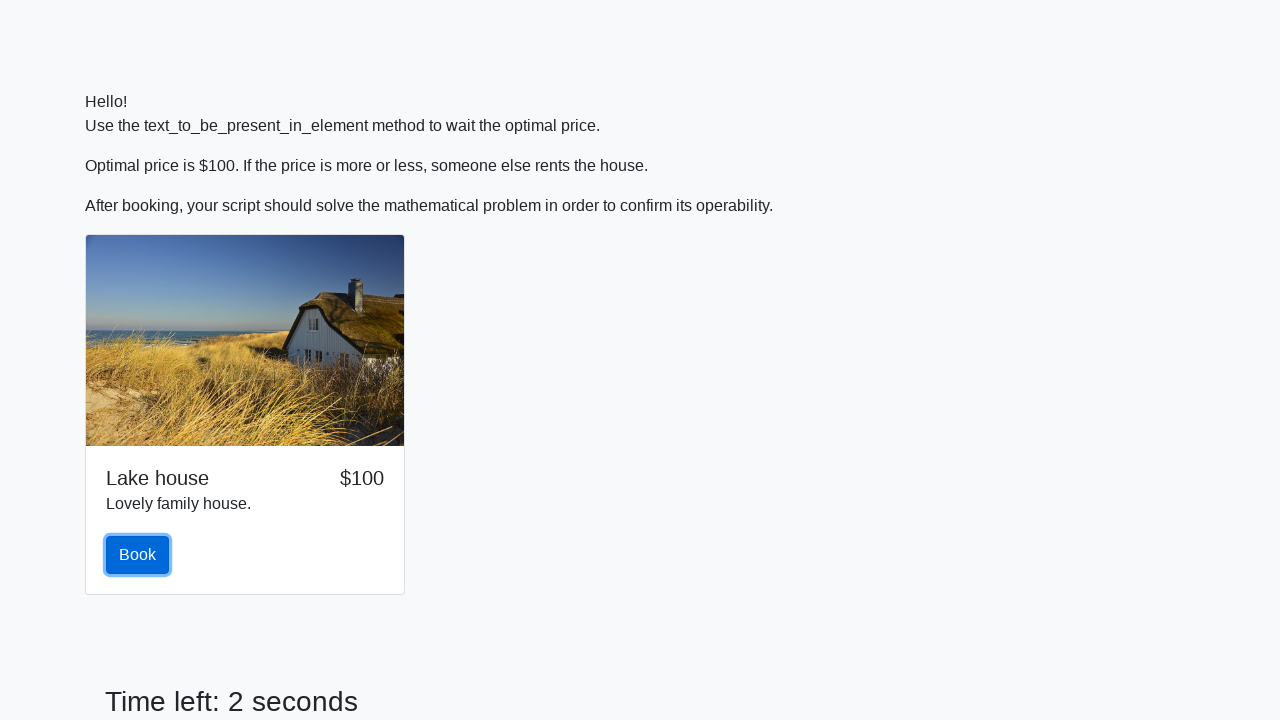

Filled answer field with calculated result on #answer
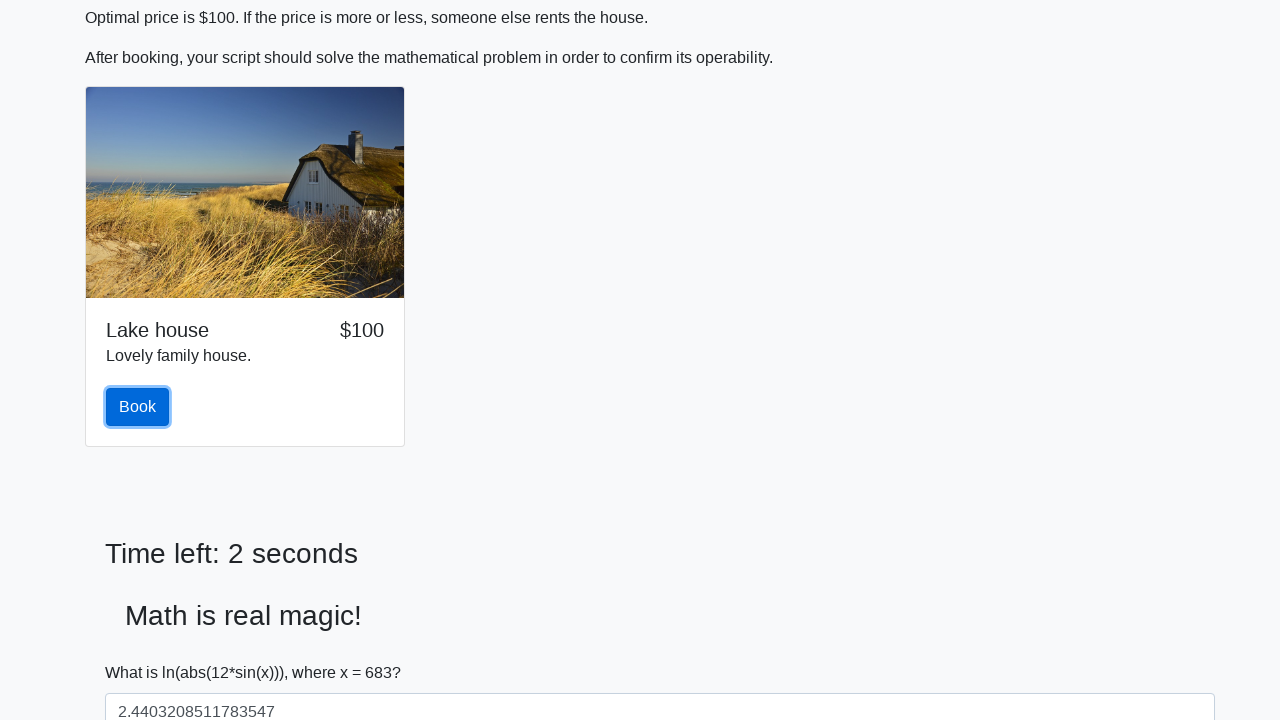

Clicked solve button to submit answer at (143, 651) on #solve
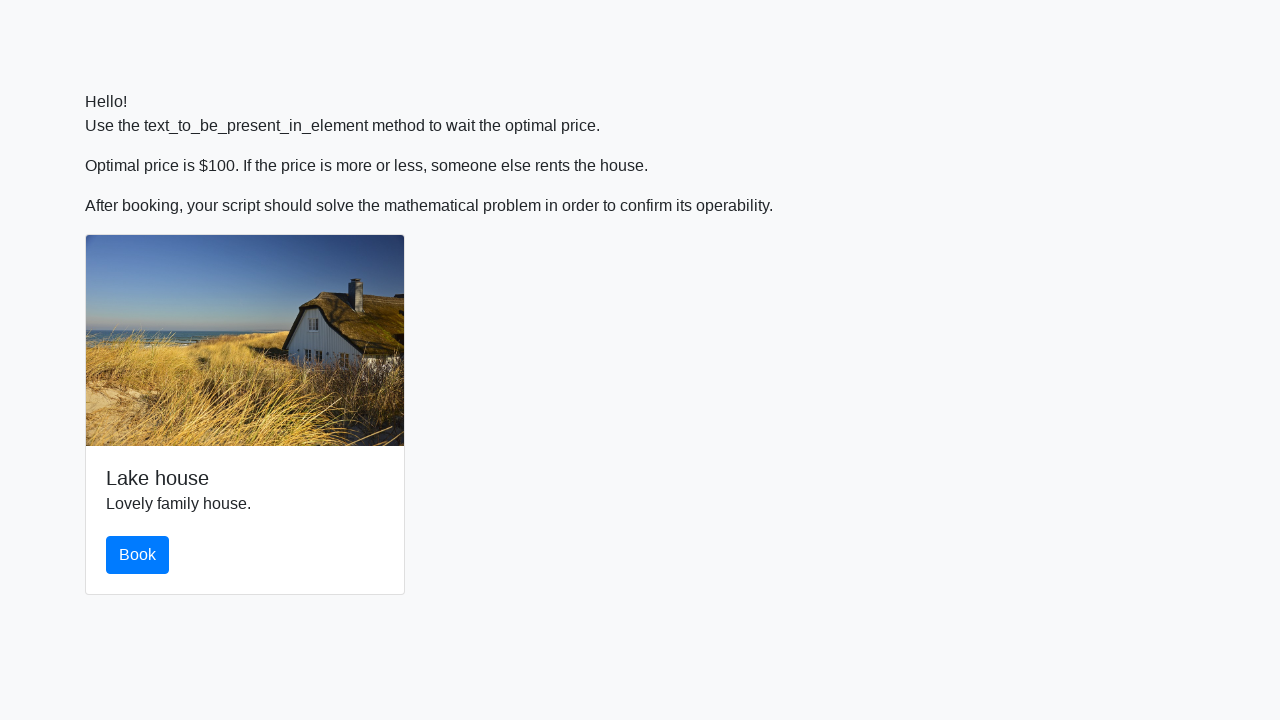

Set up dialog handler to accept alerts
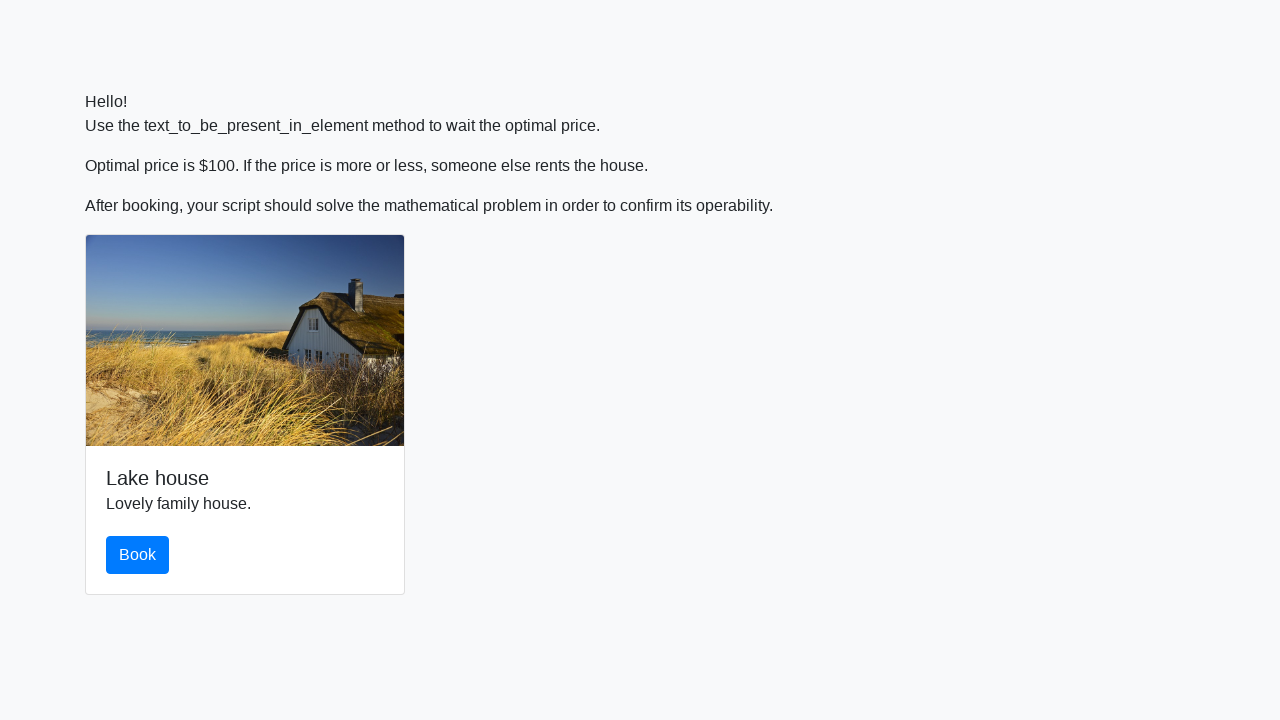

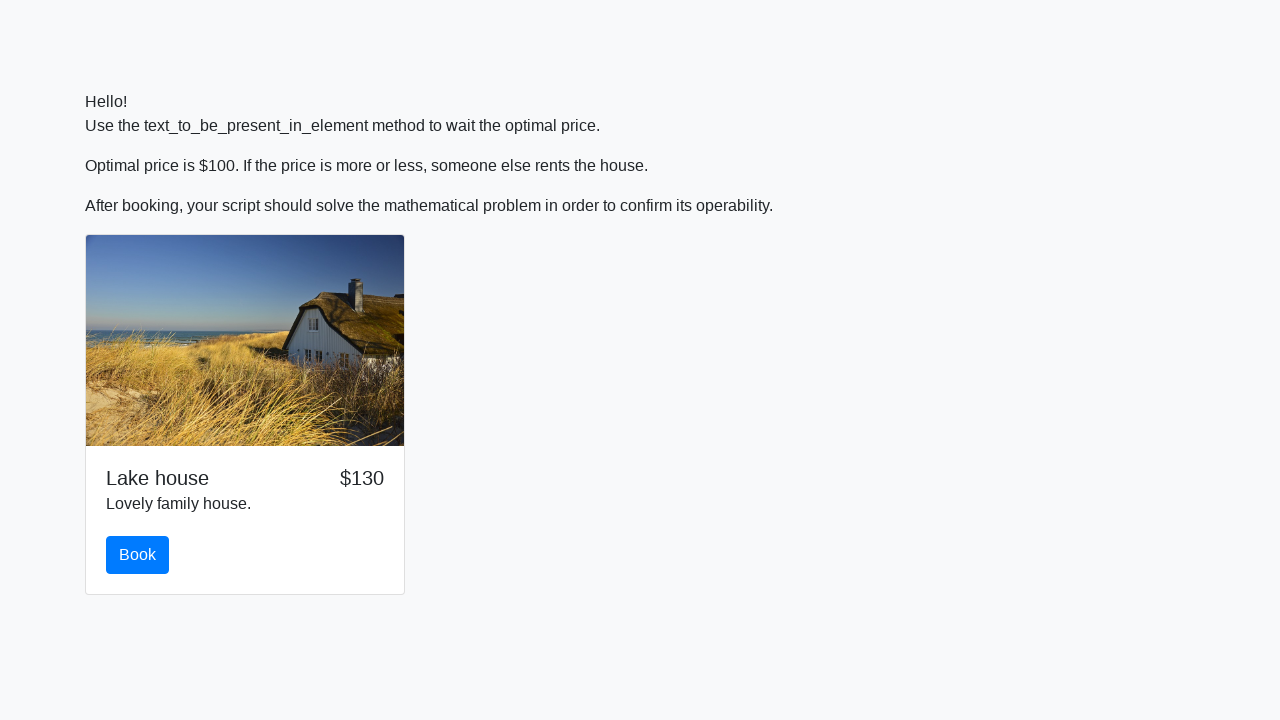